Tests a calculator application by entering two numbers, verifying the operation dropdown, clicking the calculate button, and checking the result

Starting URL: http://juliemr.github.io/protractor-demo/

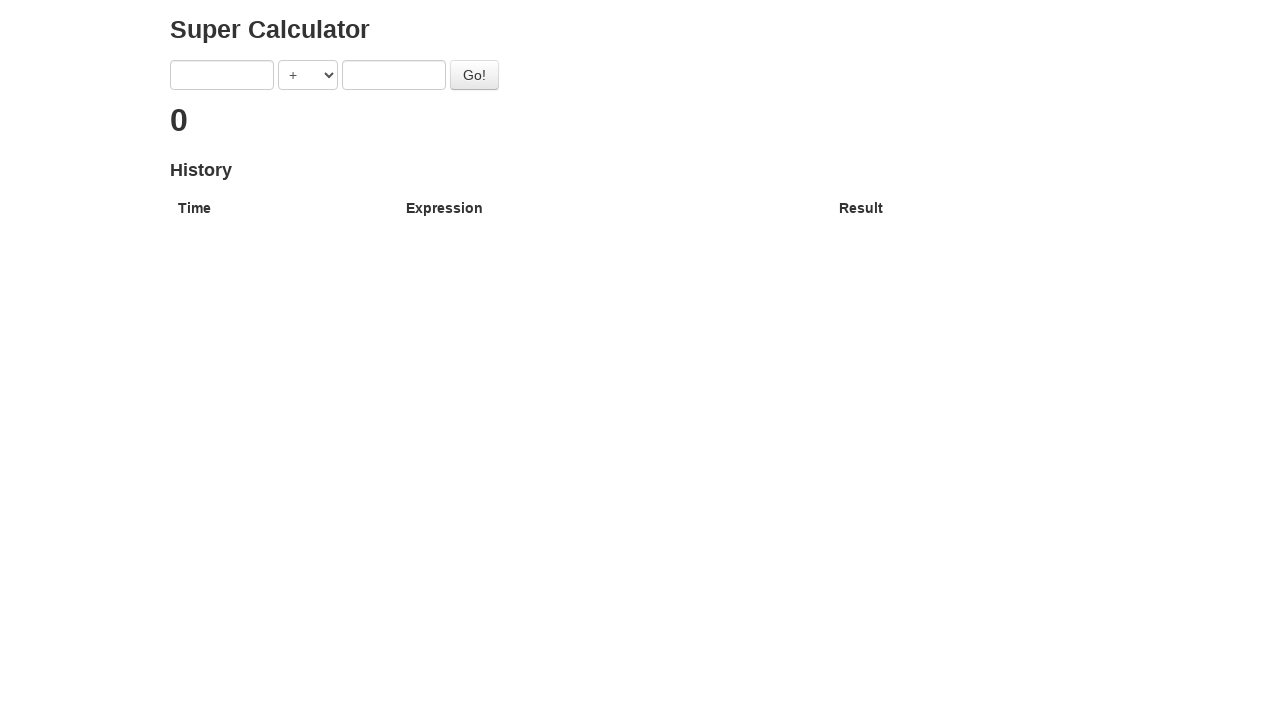

Filled first number input with '1' on input[ng-model='first']
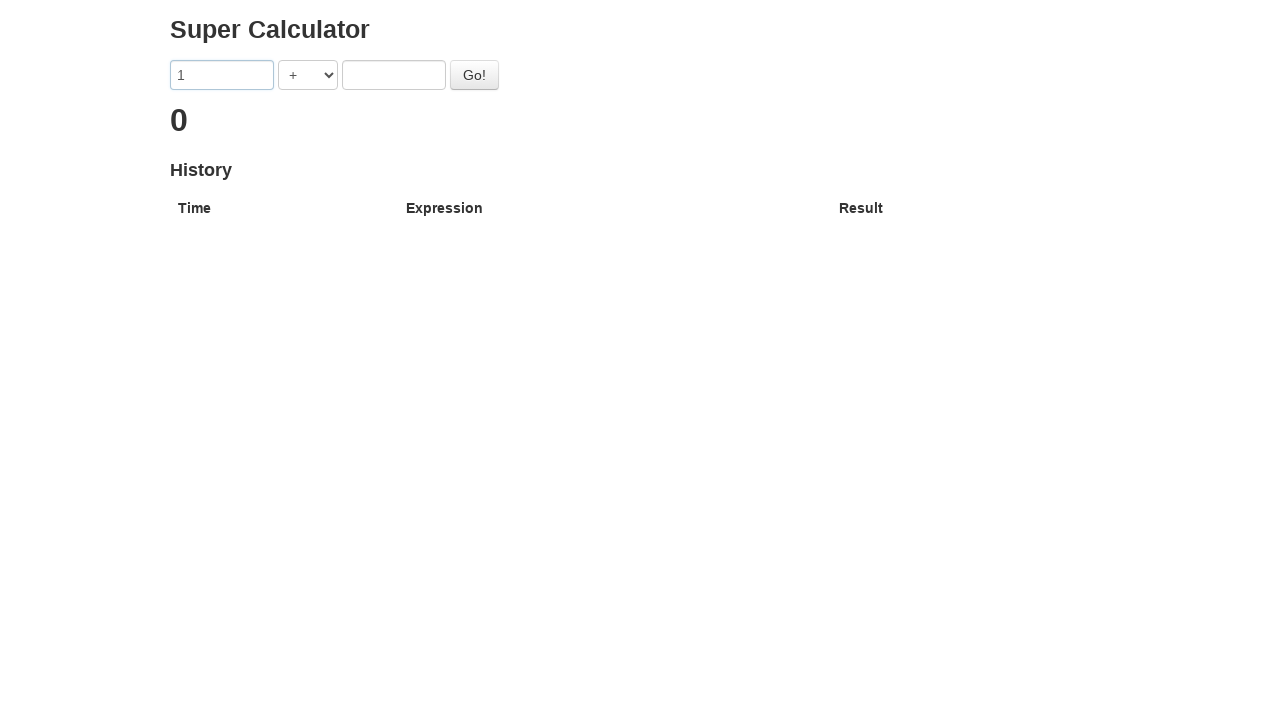

Filled second number input with '1' on input[ng-model='second']
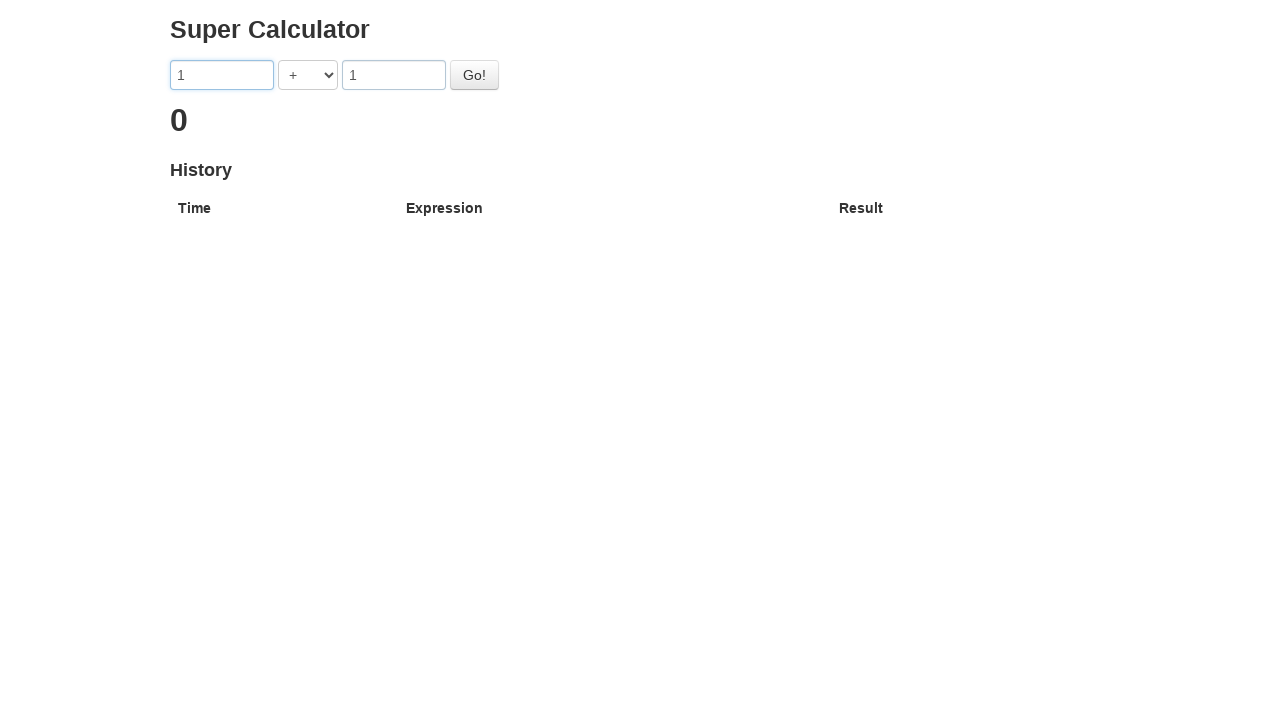

Clicked the Go button to calculate at (474, 75) on #gobutton
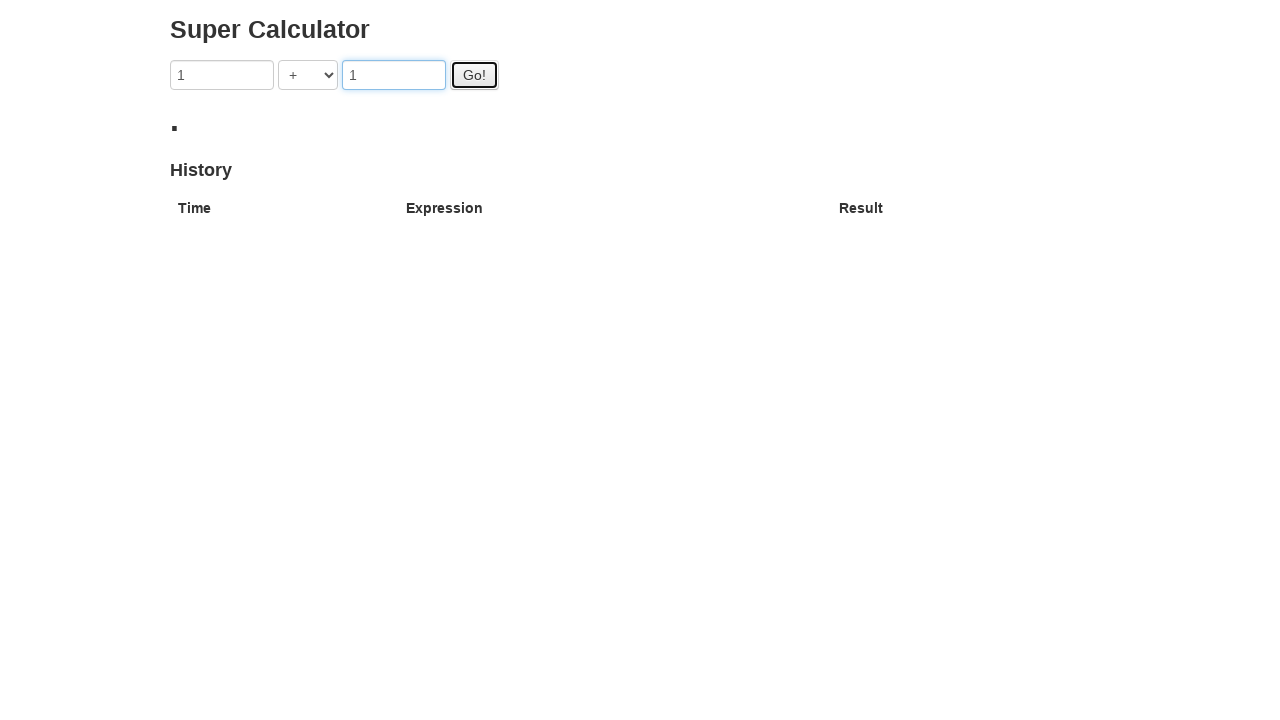

Verified result '2' appeared on screen
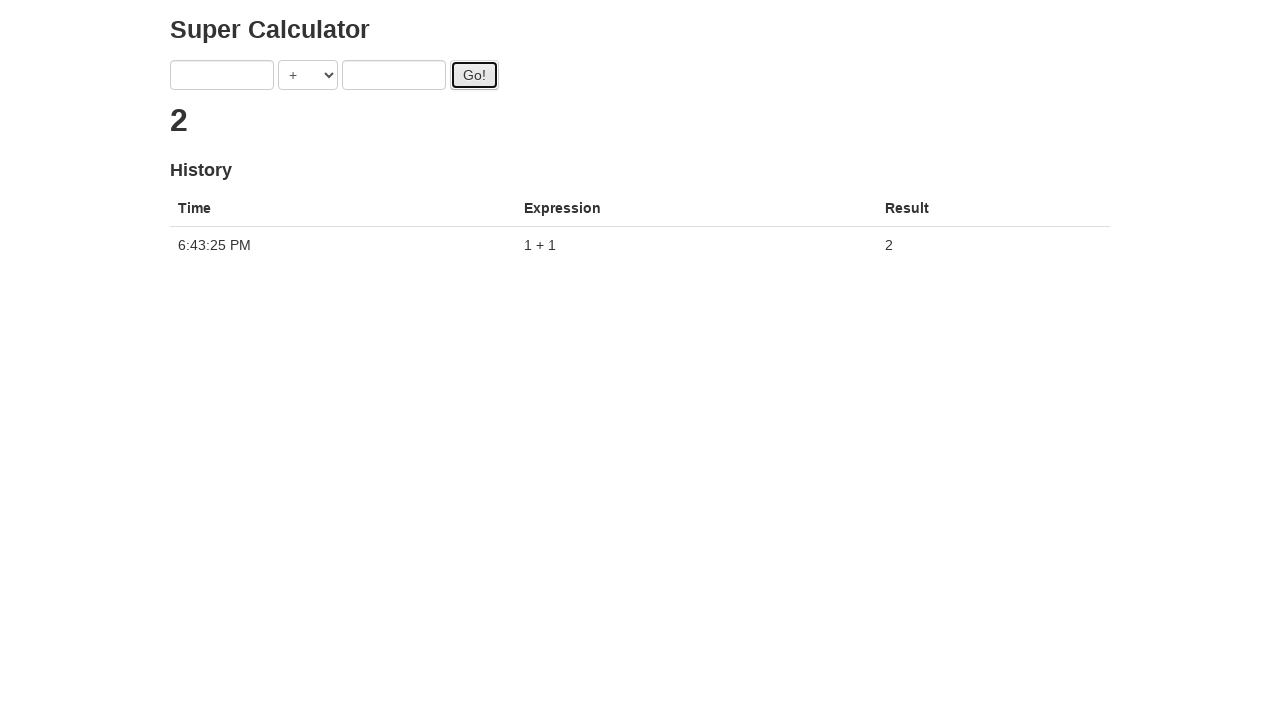

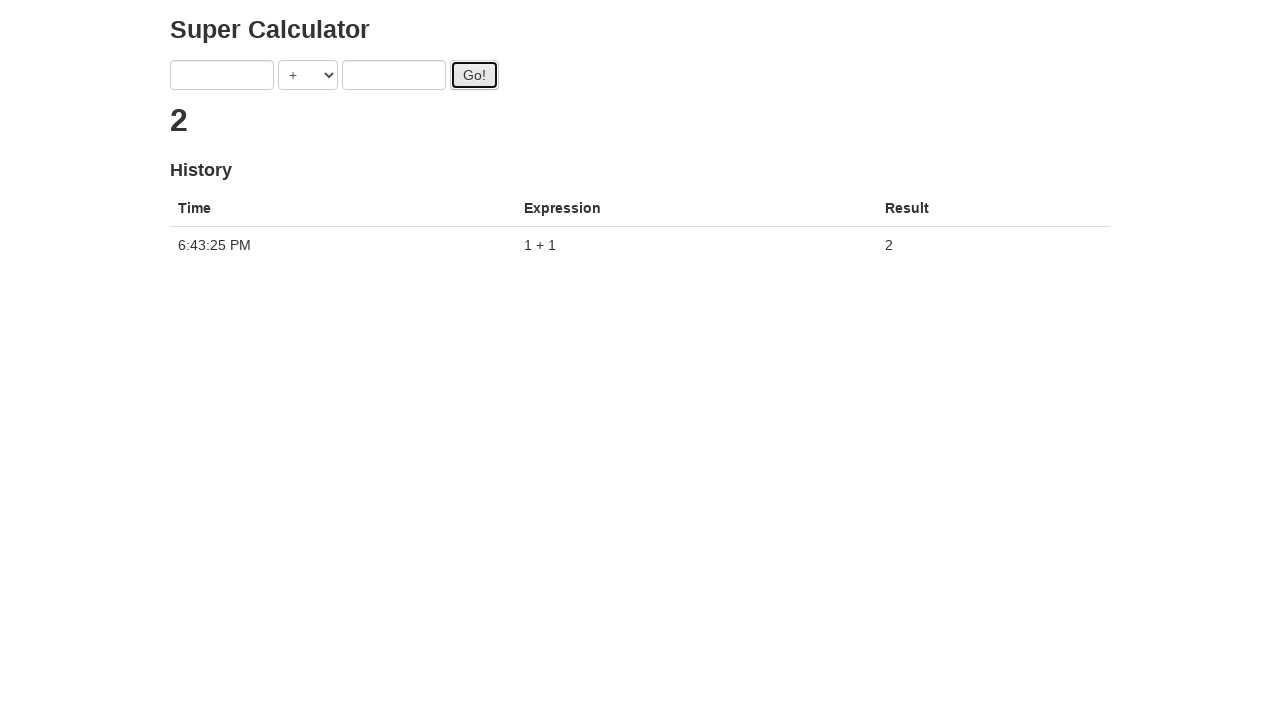